Tests radio button functionality by clicking on the Red color option and Football sport option, then verifying they are selected

Starting URL: https://testcenter.techproeducation.com/index.php?page=radio-buttons

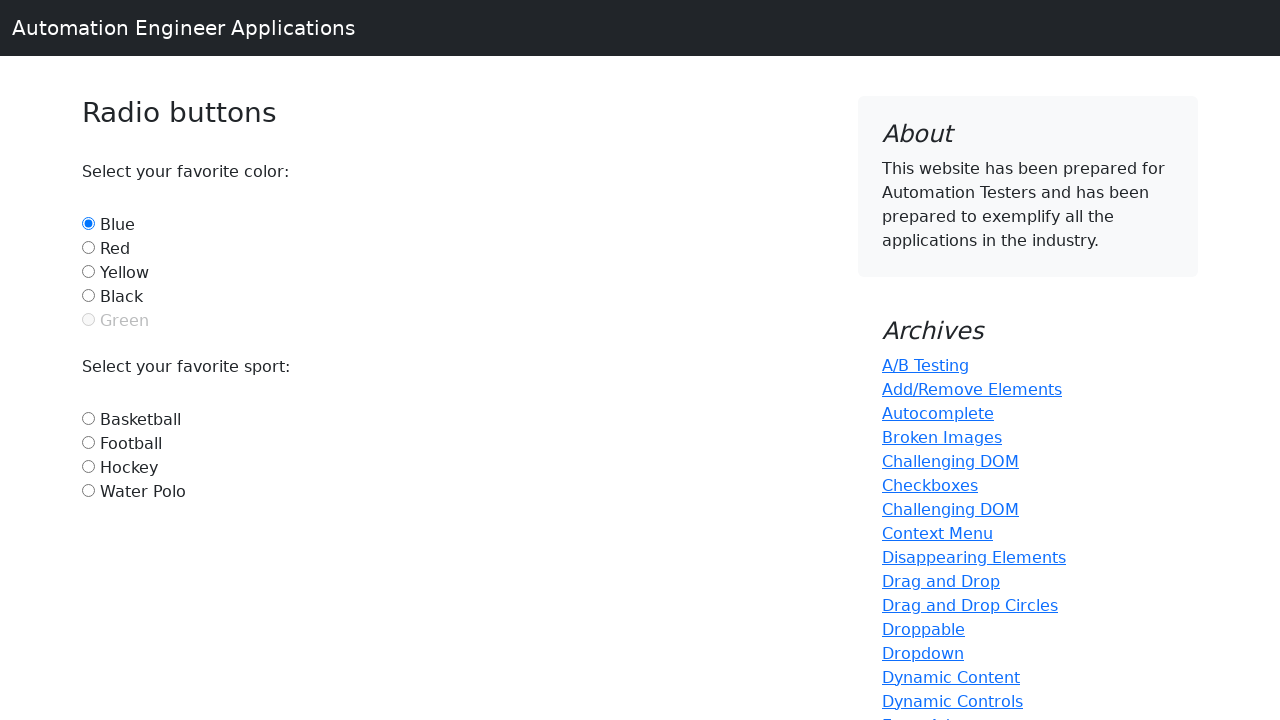

Clicked on Red color radio button at (88, 247) on input#red
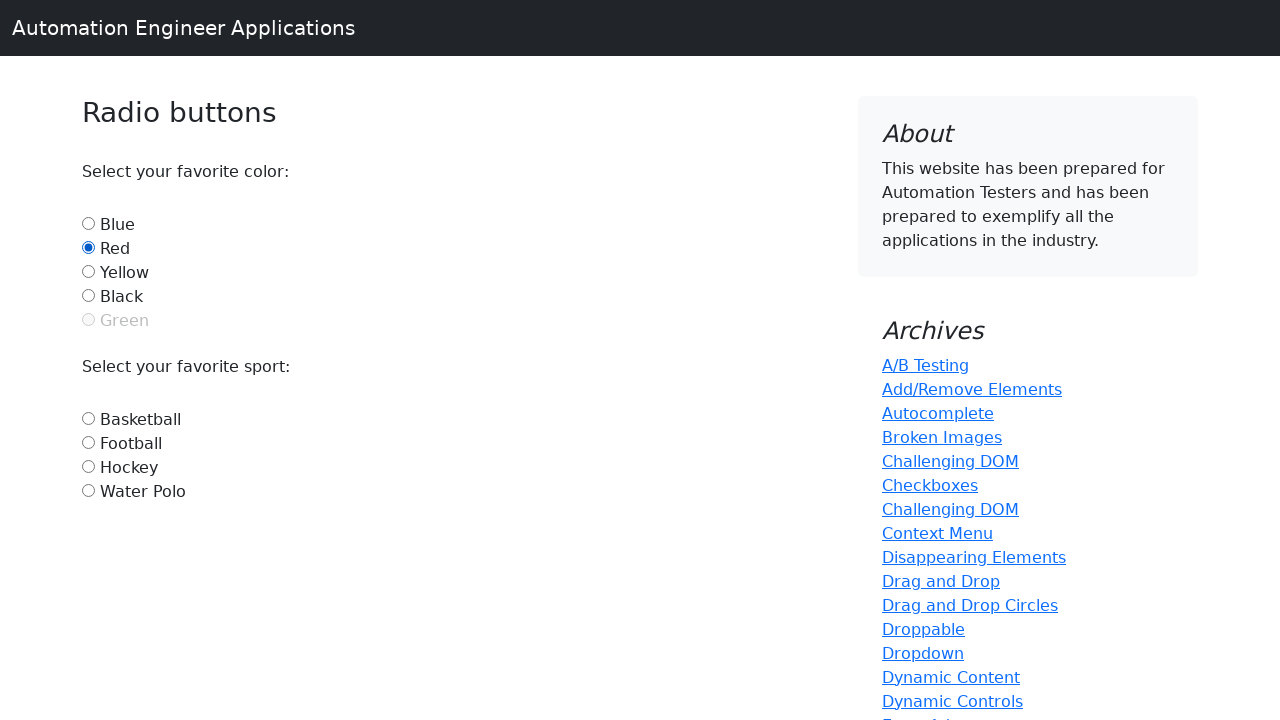

Verified Red radio button is checked
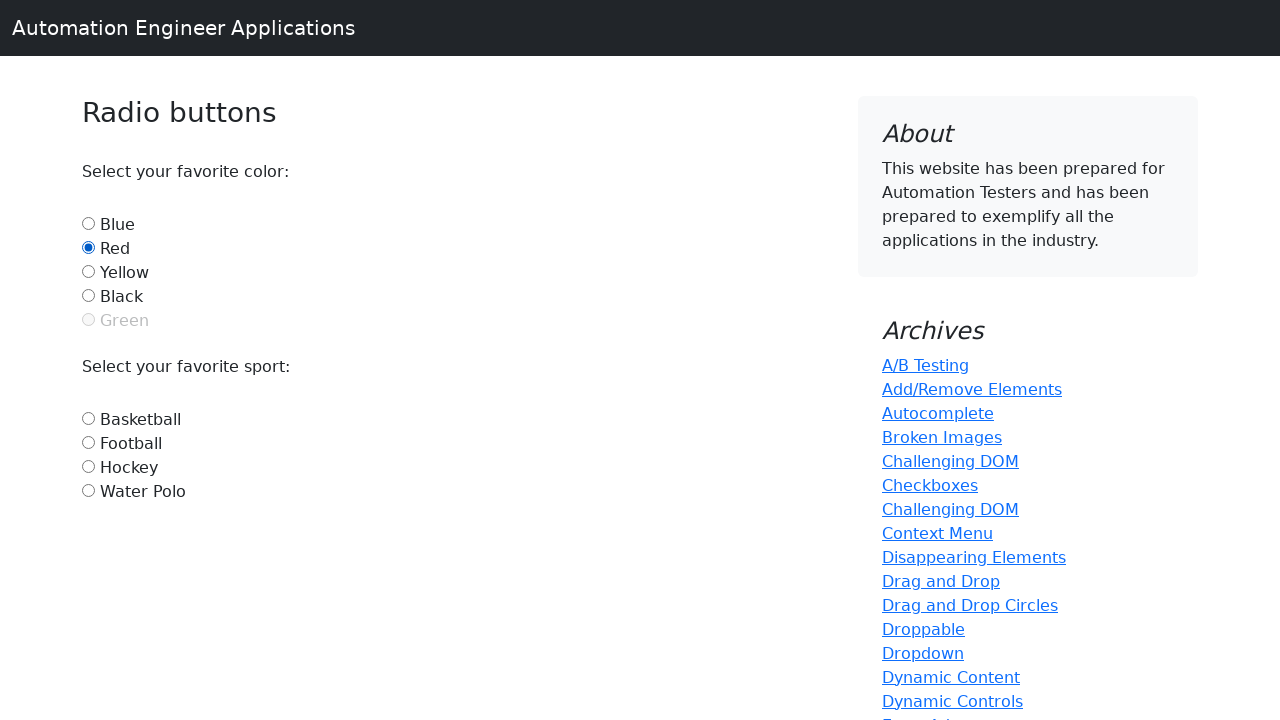

Clicked on Football sport radio button at (88, 442) on input#football
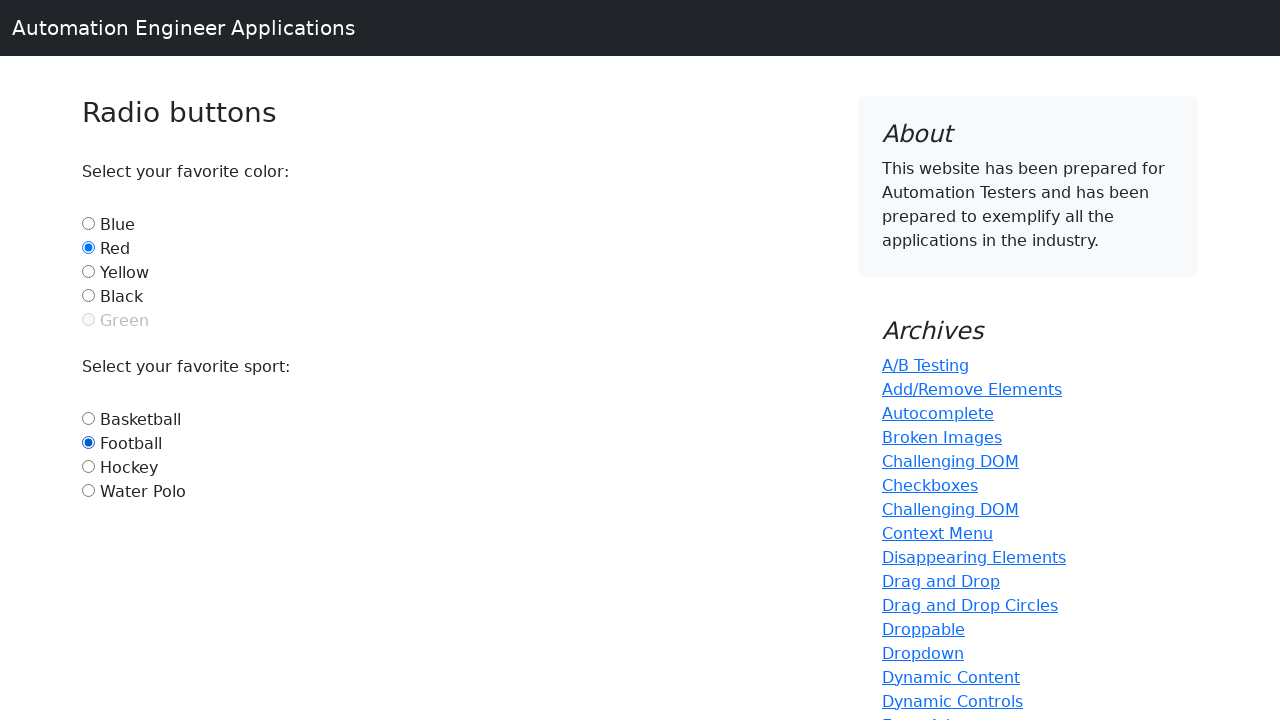

Verified Football radio button is checked
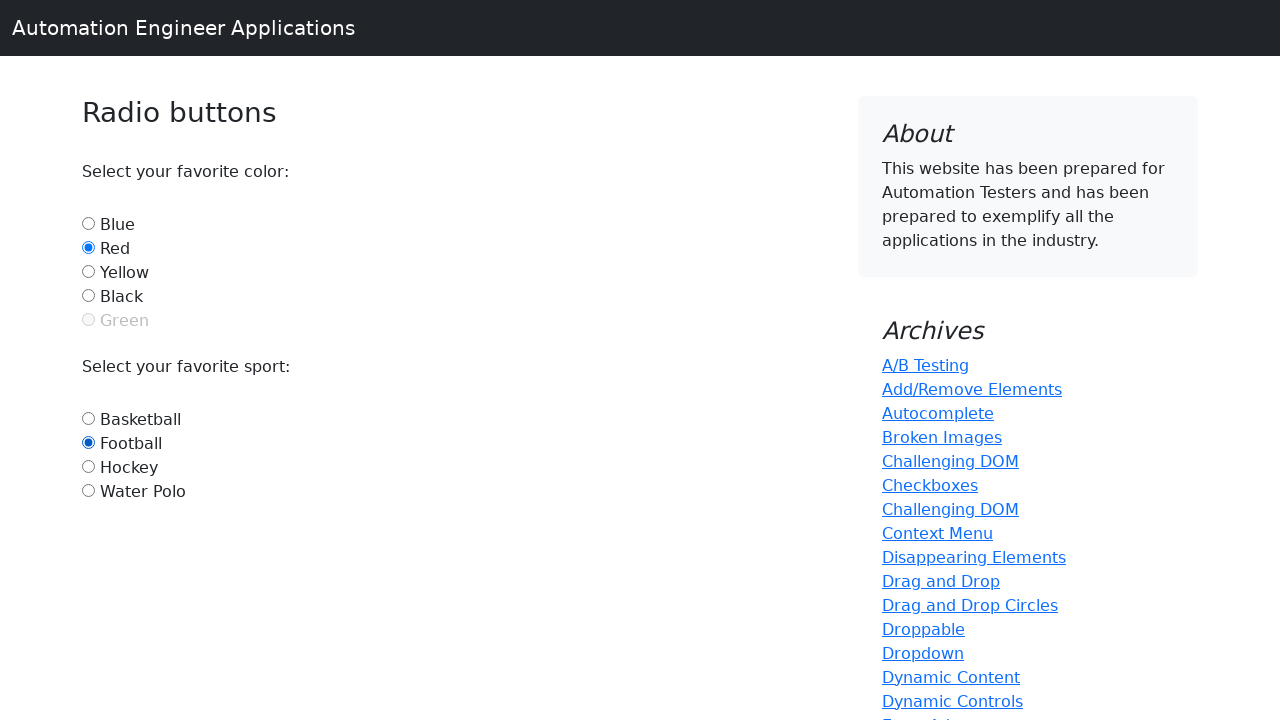

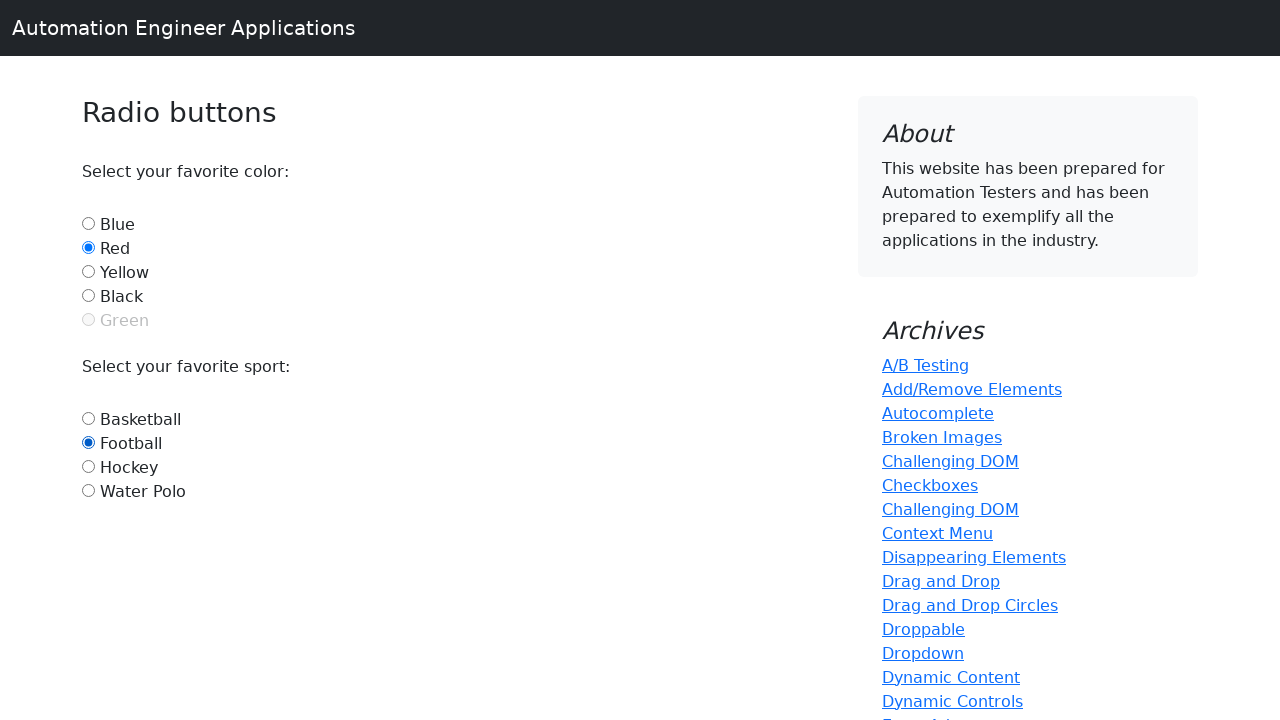